Tests that a job application form validation rejects submissions when the mobile number field contains only spaces. Fills out all form fields with valid data except mobile number (spaces only), submits the form, and verifies an error message appears.

Starting URL: https://www.pixlogix.com/careers/php-team-lead/

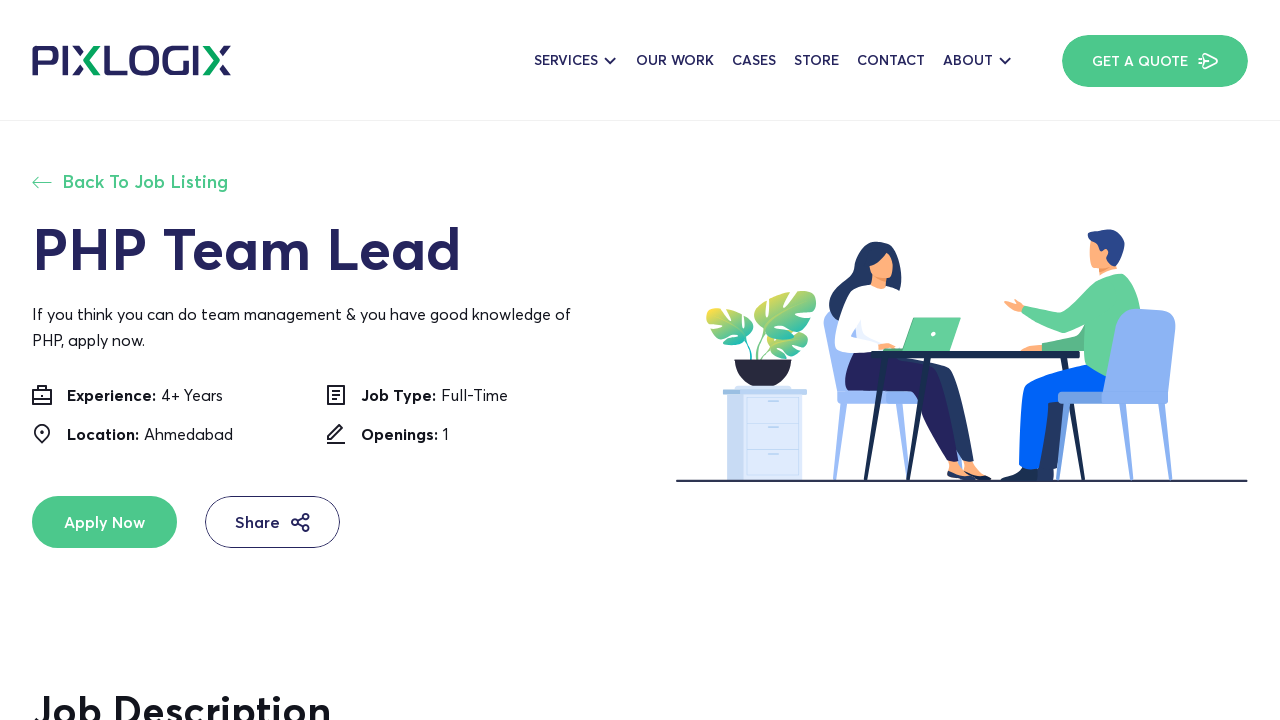

Filled full name field with 'John Smith' on input[placeholder='Enter Your Full Name']
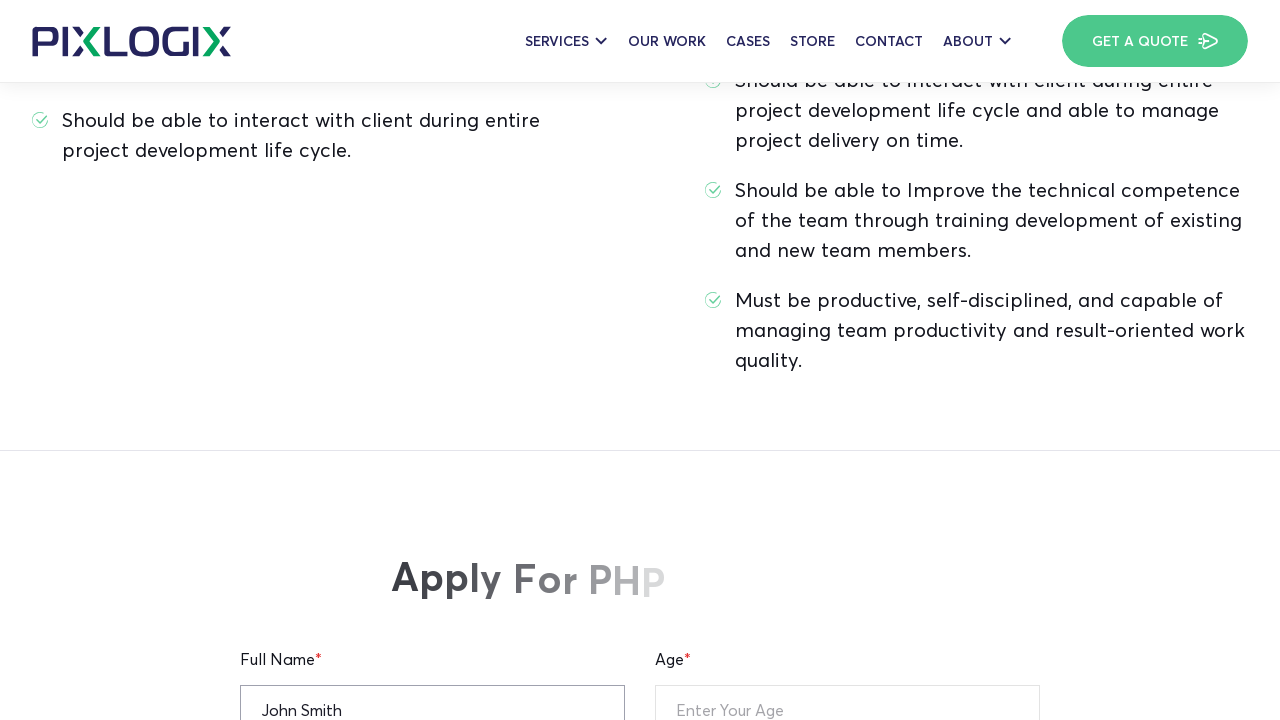

Filled age field with '25' on input[placeholder='Enter Your Age']
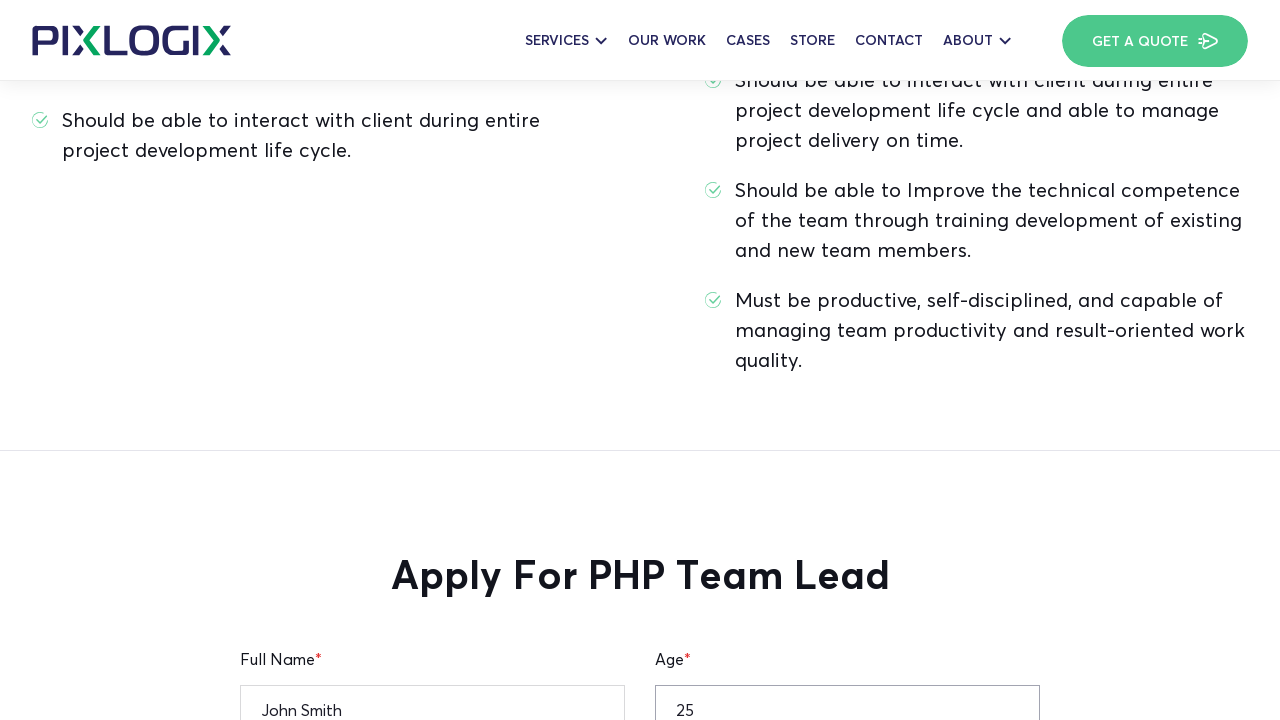

Filled current location field with 'New York, USA' on input[placeholder='Enter Your Current Location']
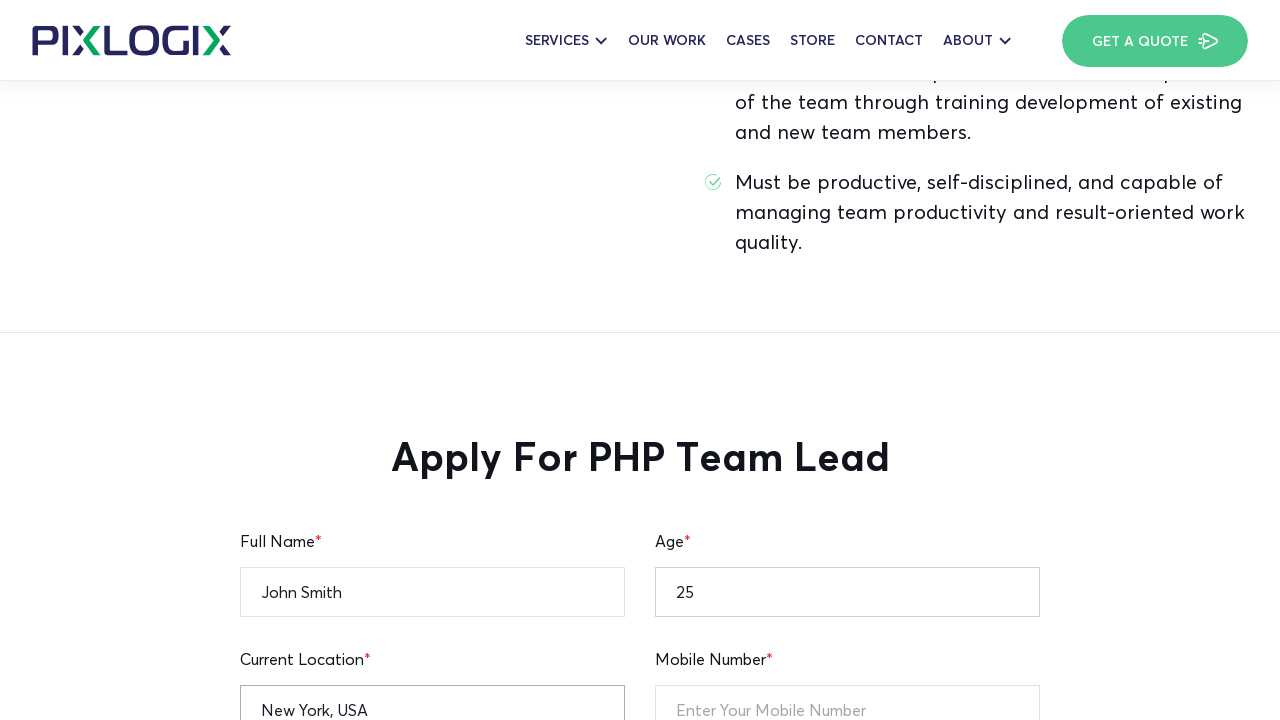

Filled notice period field with '30 days' on input[placeholder='Notice Period']
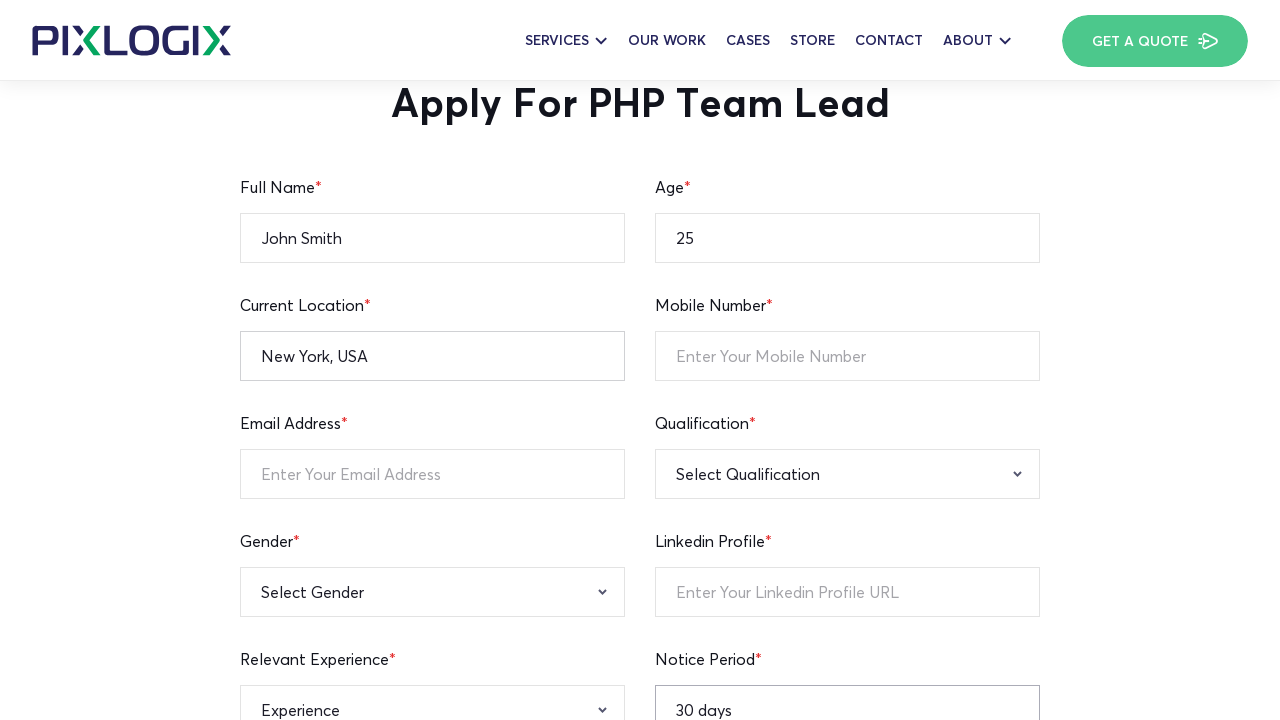

Filled mobile number field with spaces only (invalid input for validation testing) on input[placeholder='Enter Your Mobile Number']
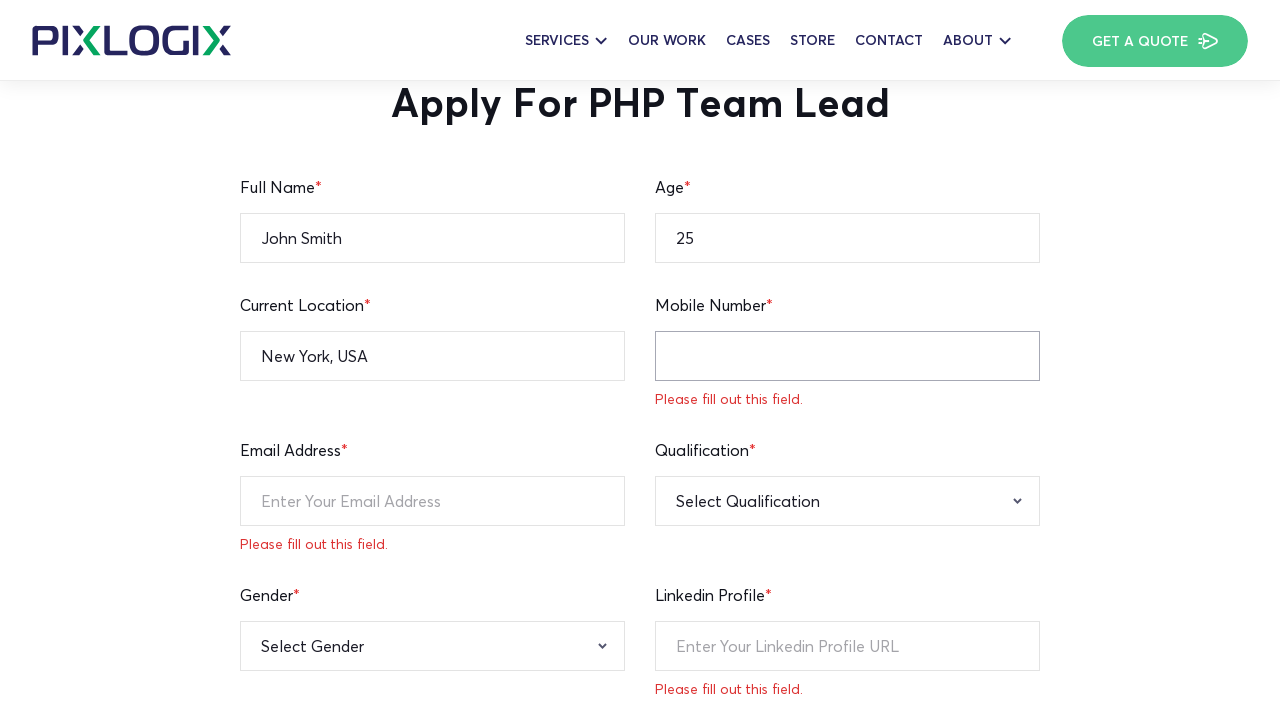

Filled email address field with 'johnsmith.test@gmail.com' on input[placeholder='Enter Your Email Address']
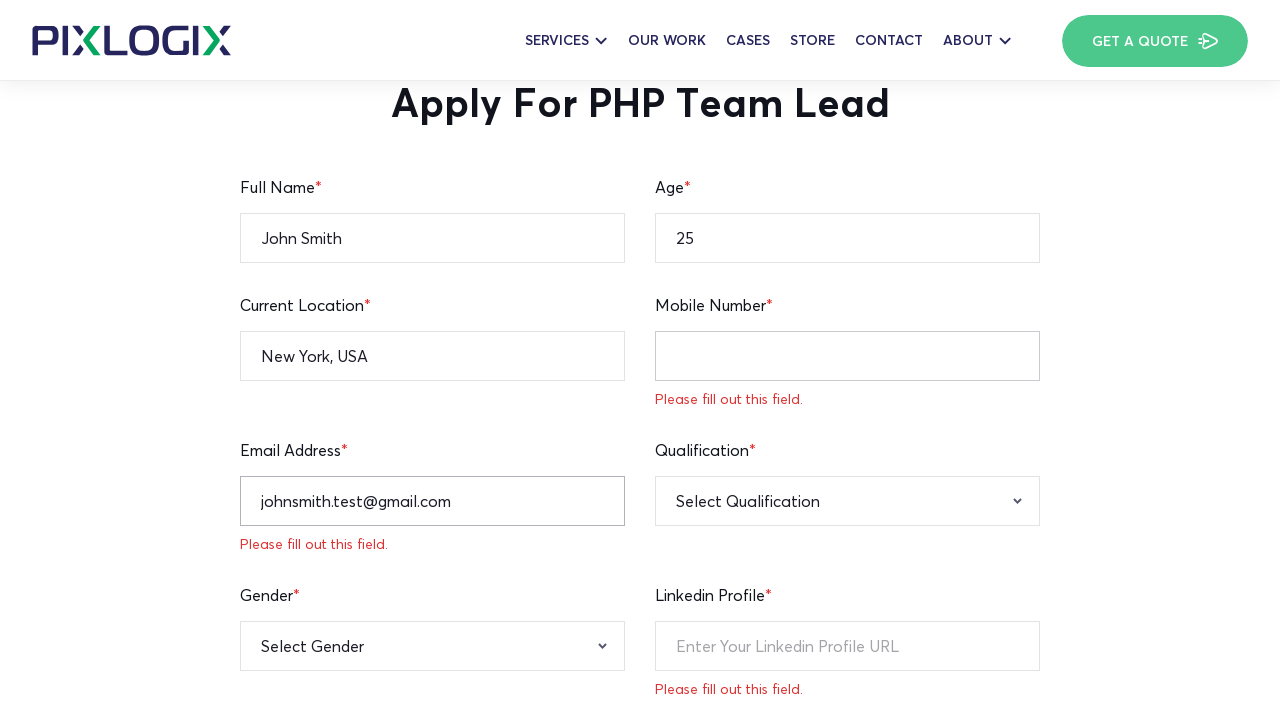

Filled LinkedIn profile URL field with 'https://linkedin.com/in/johnsmith' on input[placeholder='Enter Your Linkedin Profile URL']
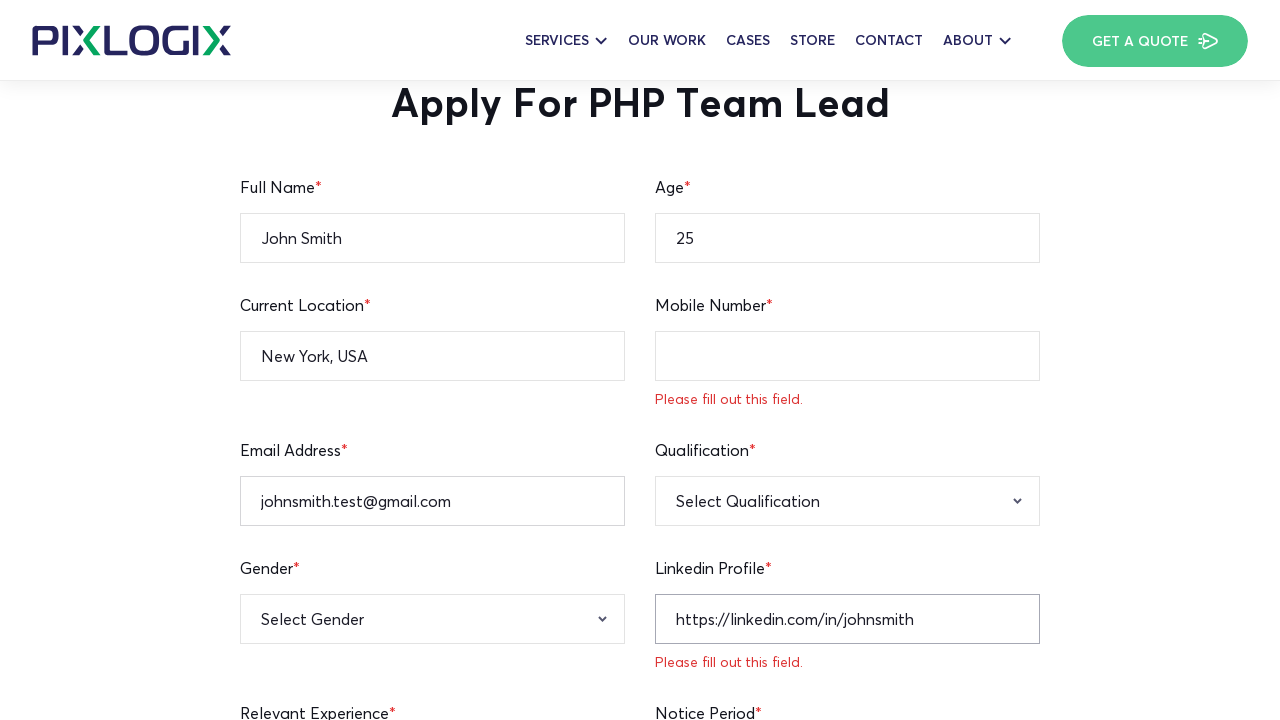

Filled current CTC field with '30k' on input[placeholder='Enter Your Current CTC']
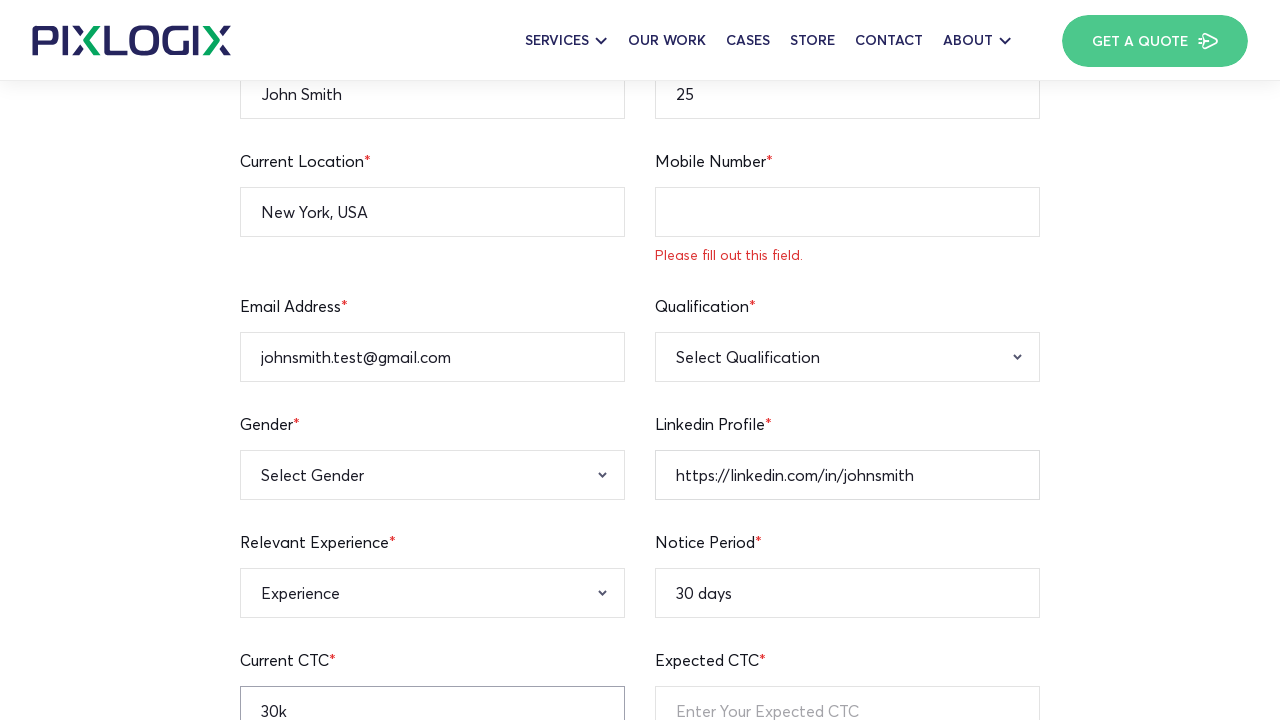

Filled expected CTC field with '40k' on input[placeholder='Enter Your Expected CTC']
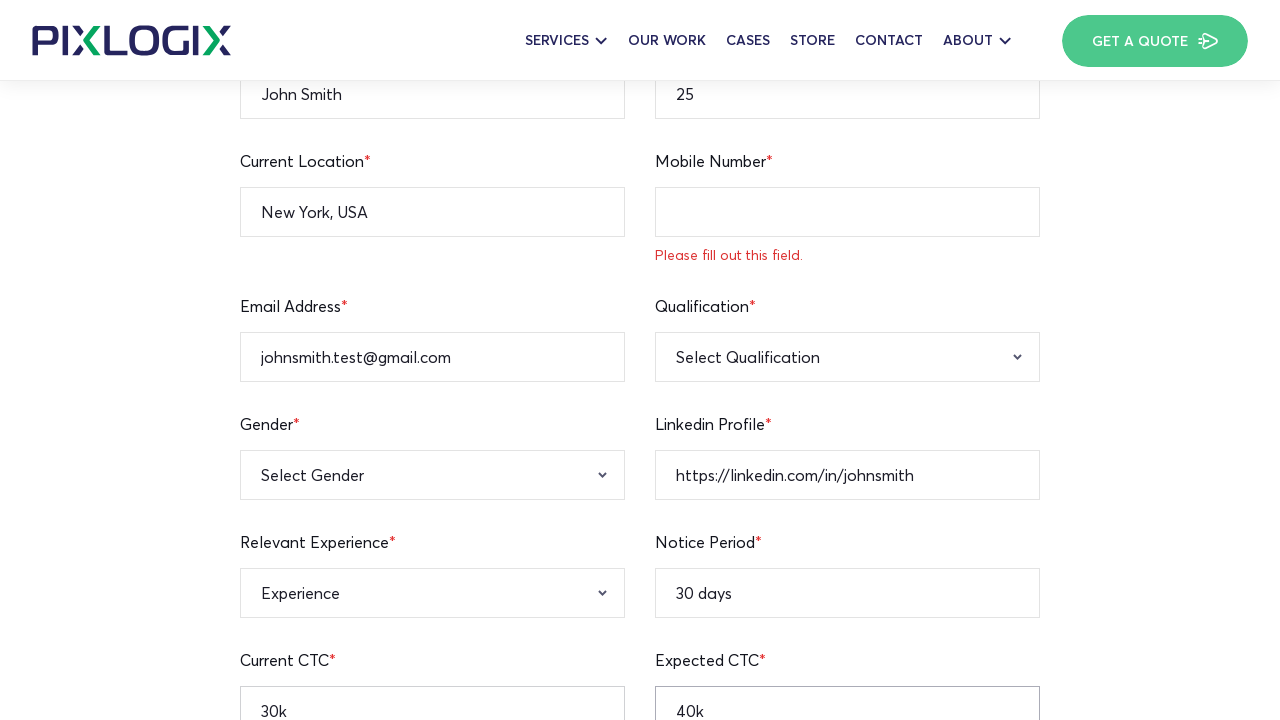

Filled skills field with 'PHP, Laravel, MySQL, JavaScript, Team Leadership' on textarea[placeholder='Enter Your Skills']
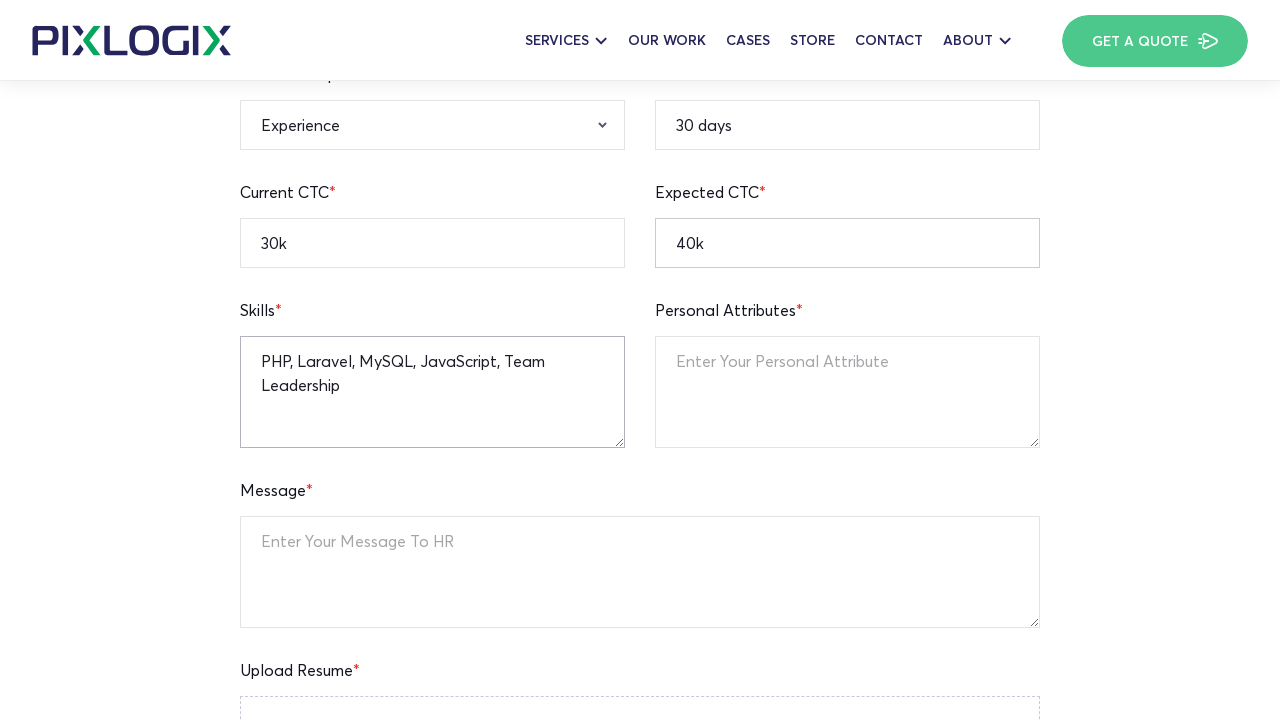

Filled personal attributes field with 'Strong leadership skills, excellent communication, problem-solving abilities' on textarea[placeholder='Enter Your Personal Attribute']
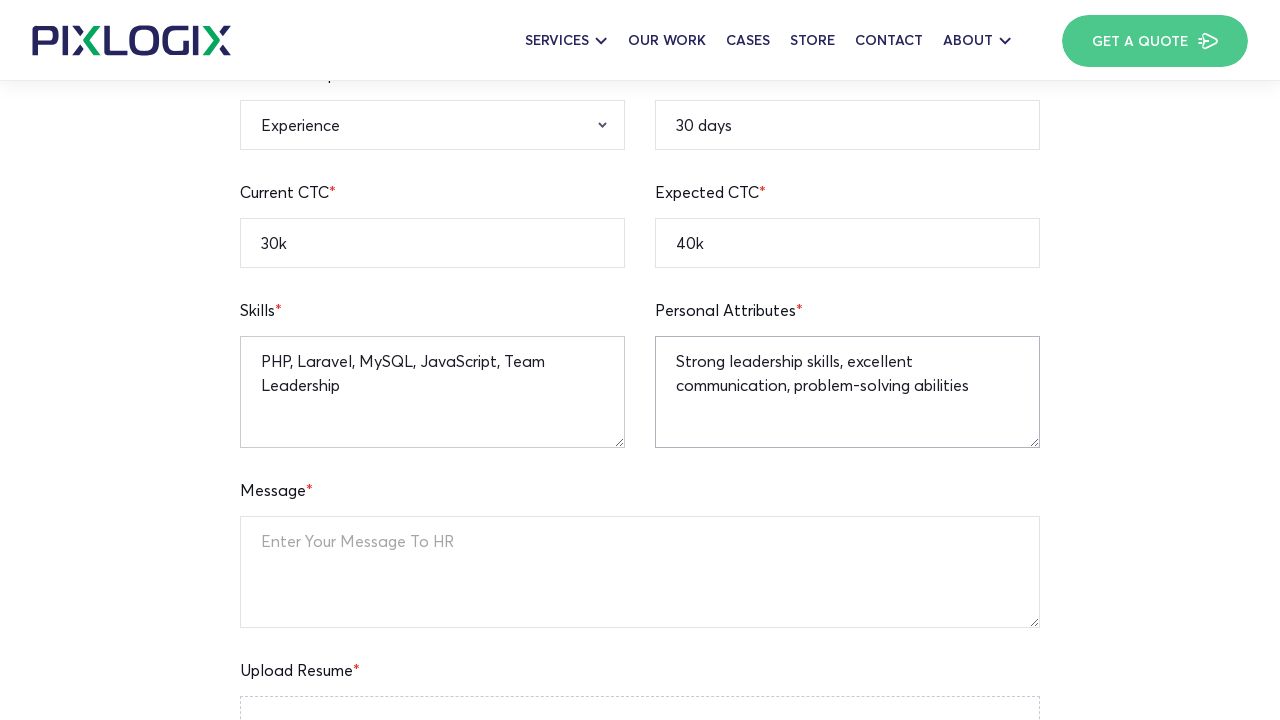

Filled message to HR field with 'This is a test application for automation testing purposes' on textarea[placeholder='Enter Your Message To HR']
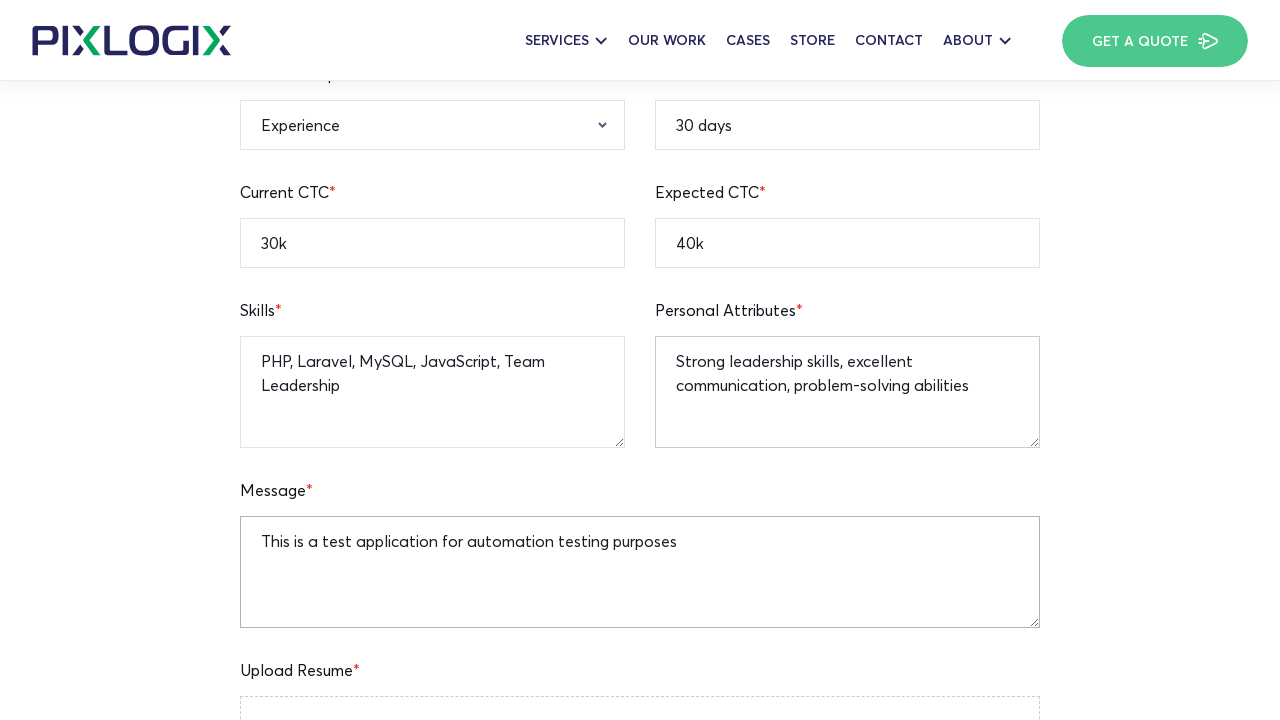

Selected 'B.A' from qualification dropdown on select[name='qualification-menu']
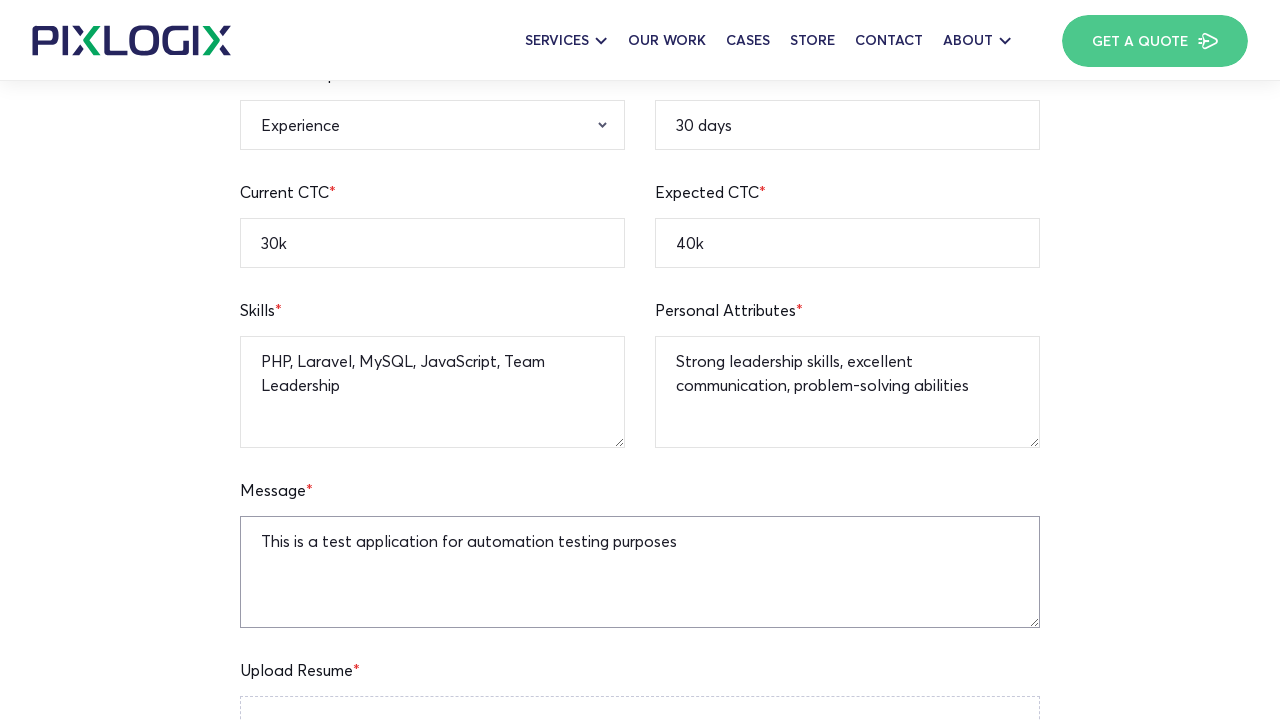

Selected 'Male' from gender dropdown on select[name='gender']
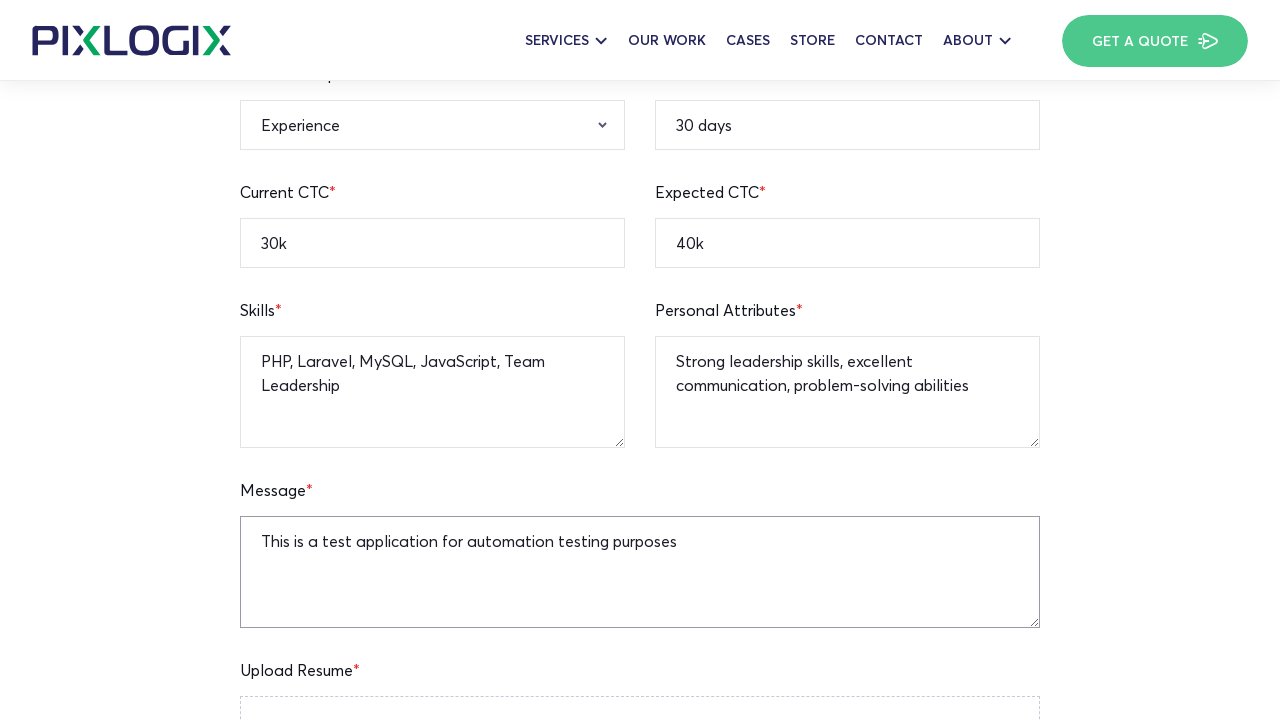

Selected 'Fresher' from experience dropdown on select[name='experience']
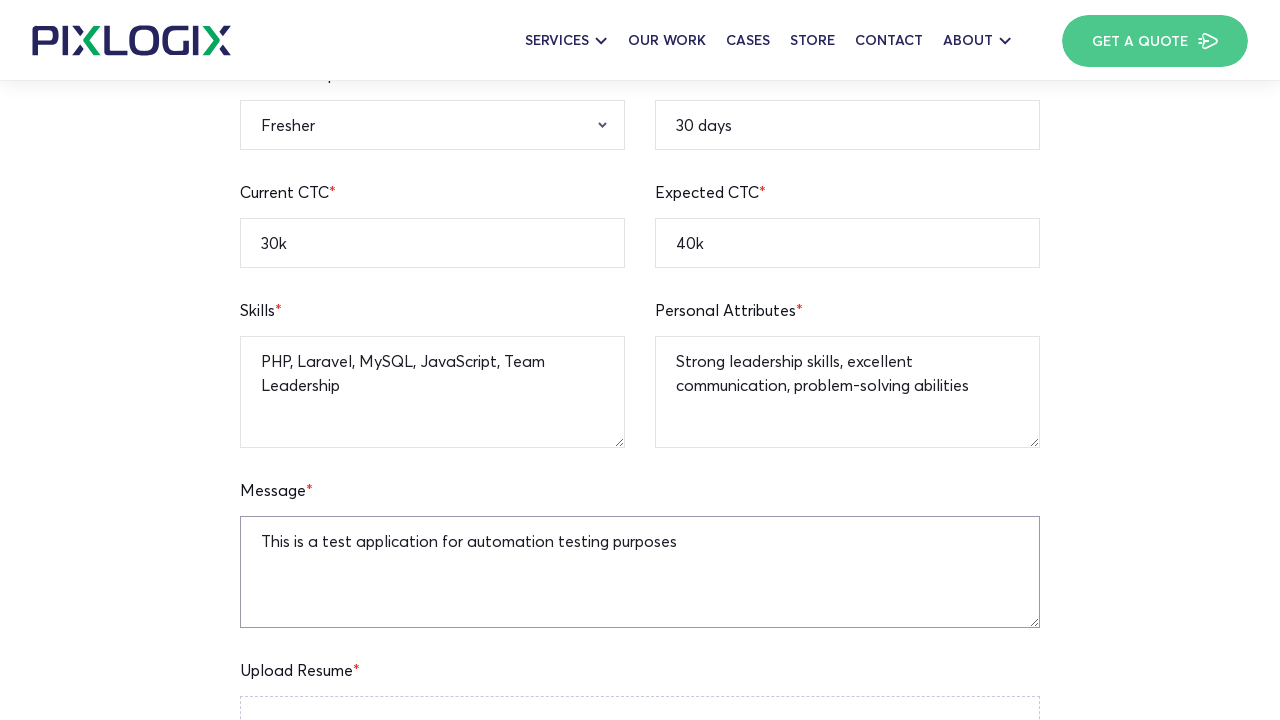

Clicked 'Apply Now' button to submit form at (640, 360) on button:has-text('Apply Now')
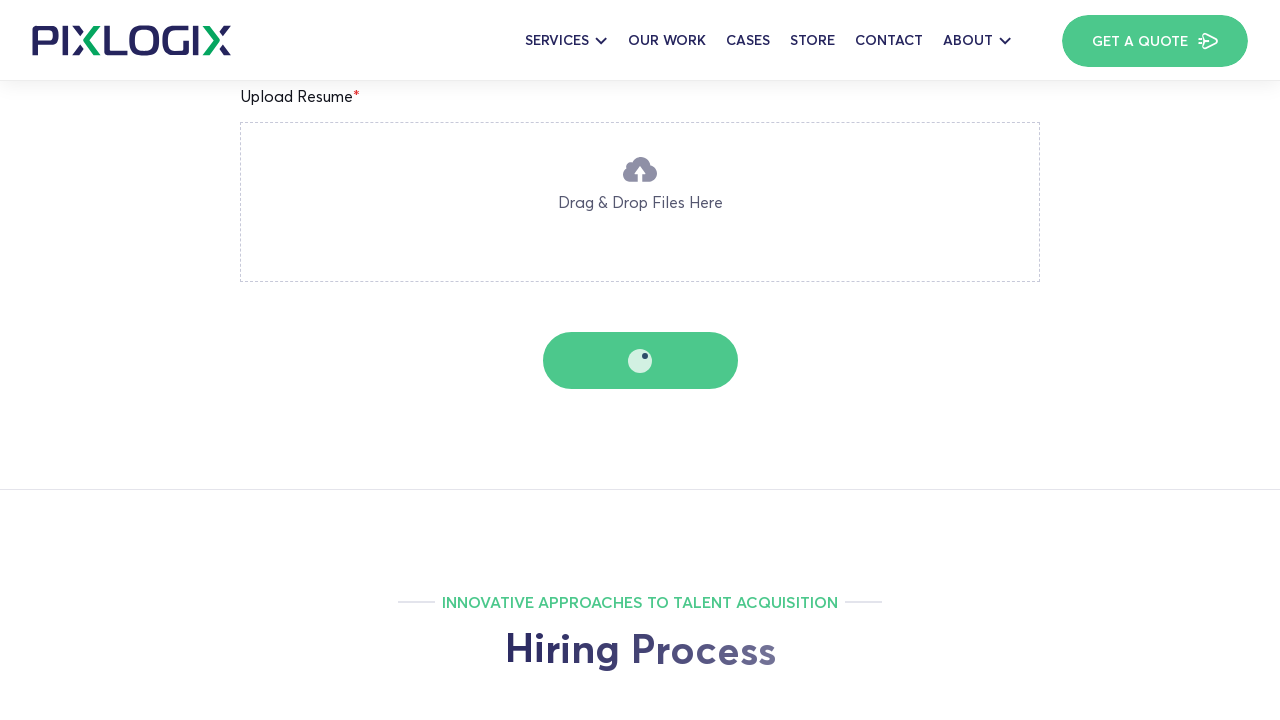

Error message 'One or more fields have an error. Please check and try again.' appeared, confirming validation rejection
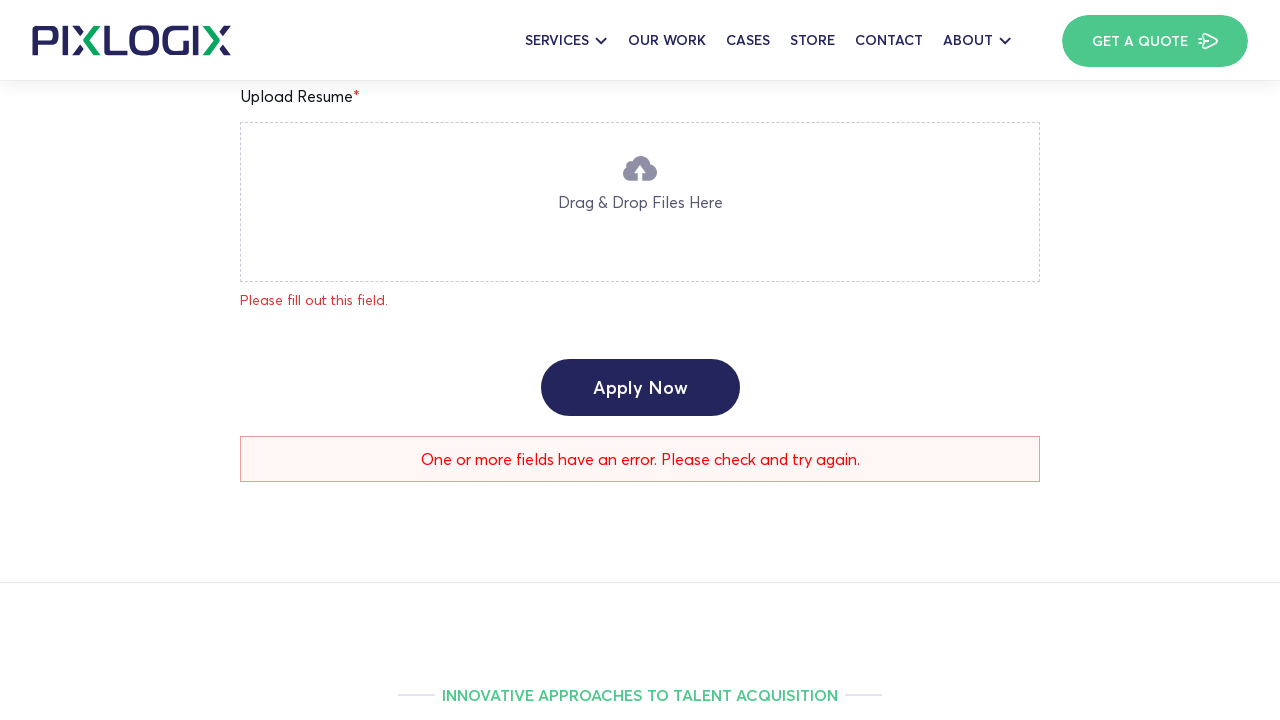

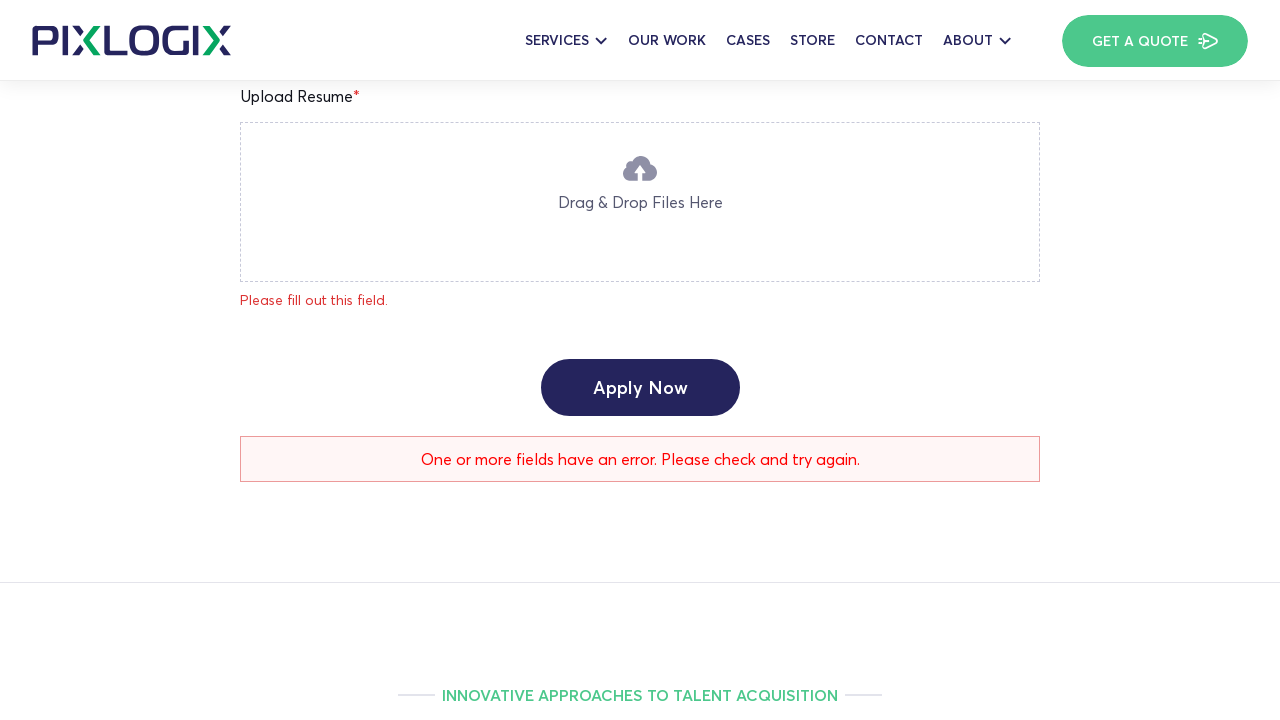